Tests right-click context menu functionality by performing a right-click on a target element, selecting the "Copy" option from the context menu, and accepting the resulting alert dialog.

Starting URL: http://swisnl.github.io/jQuery-contextMenu/demo.html

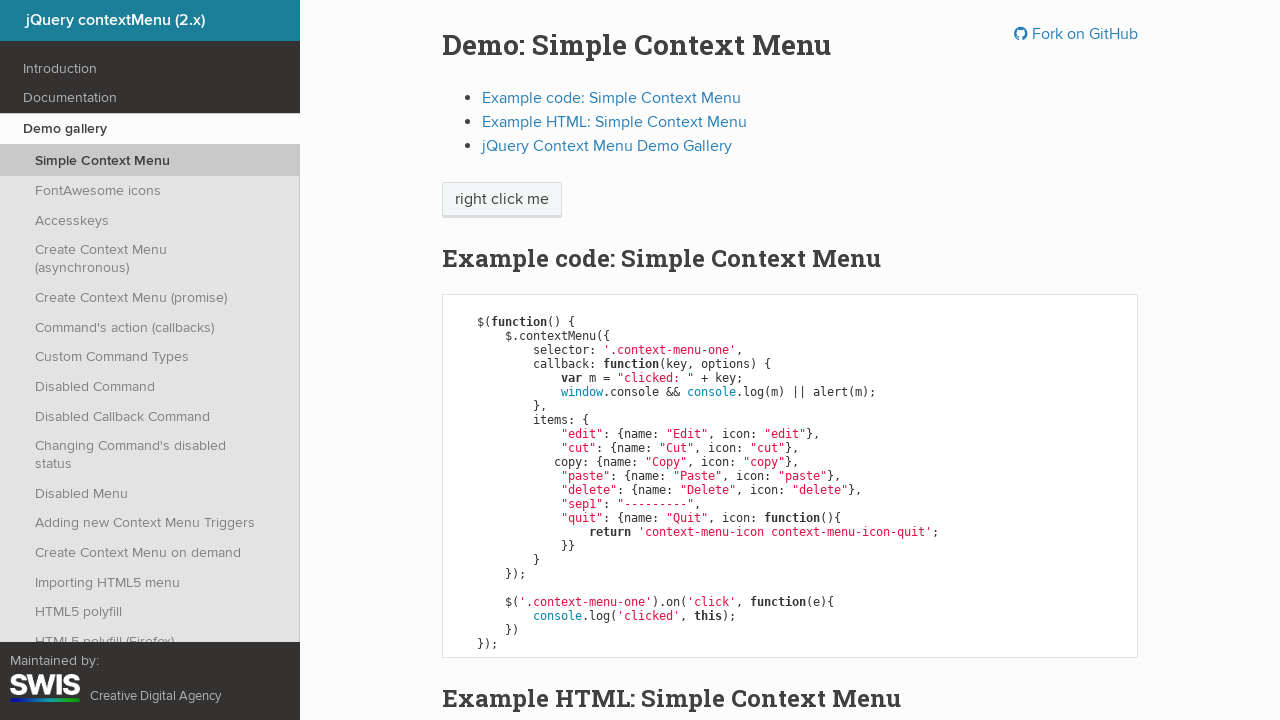

Right-clicked on 'right click me' element to open context menu at (502, 200) on //span[normalize-space()='right click me']
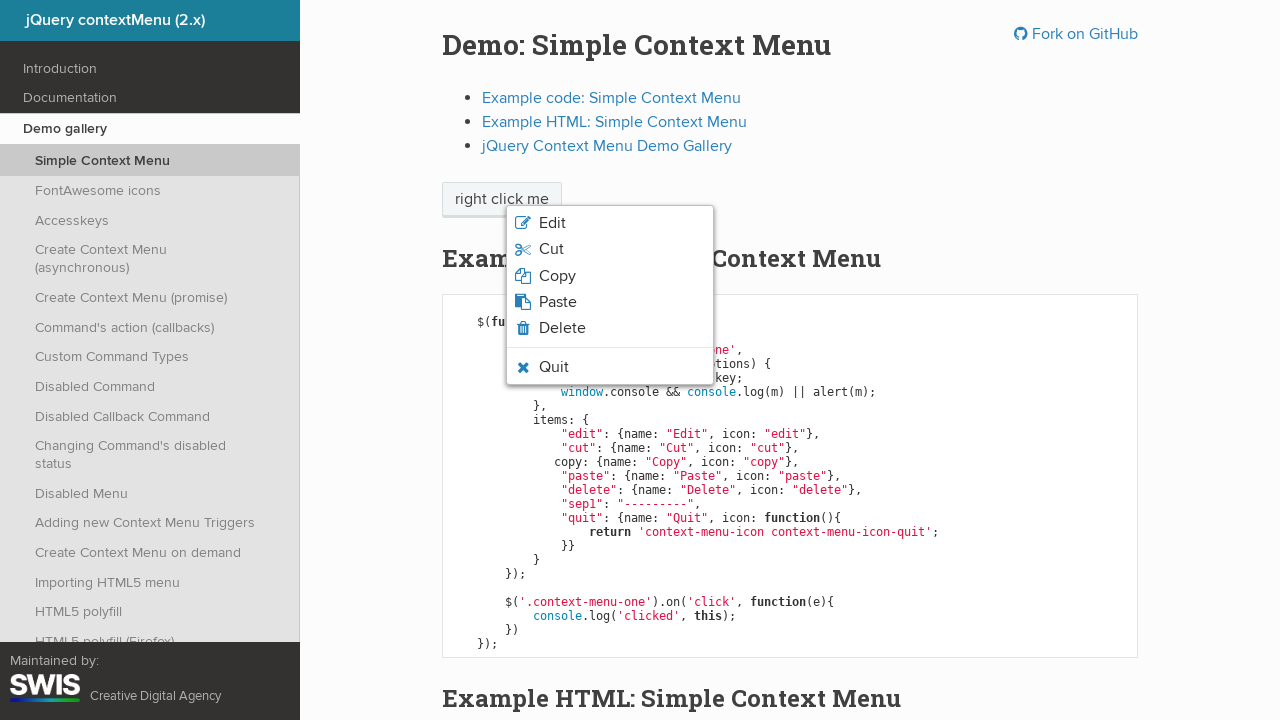

Clicked 'Copy' option from context menu at (557, 276) on xpath=//span[normalize-space()='Copy']
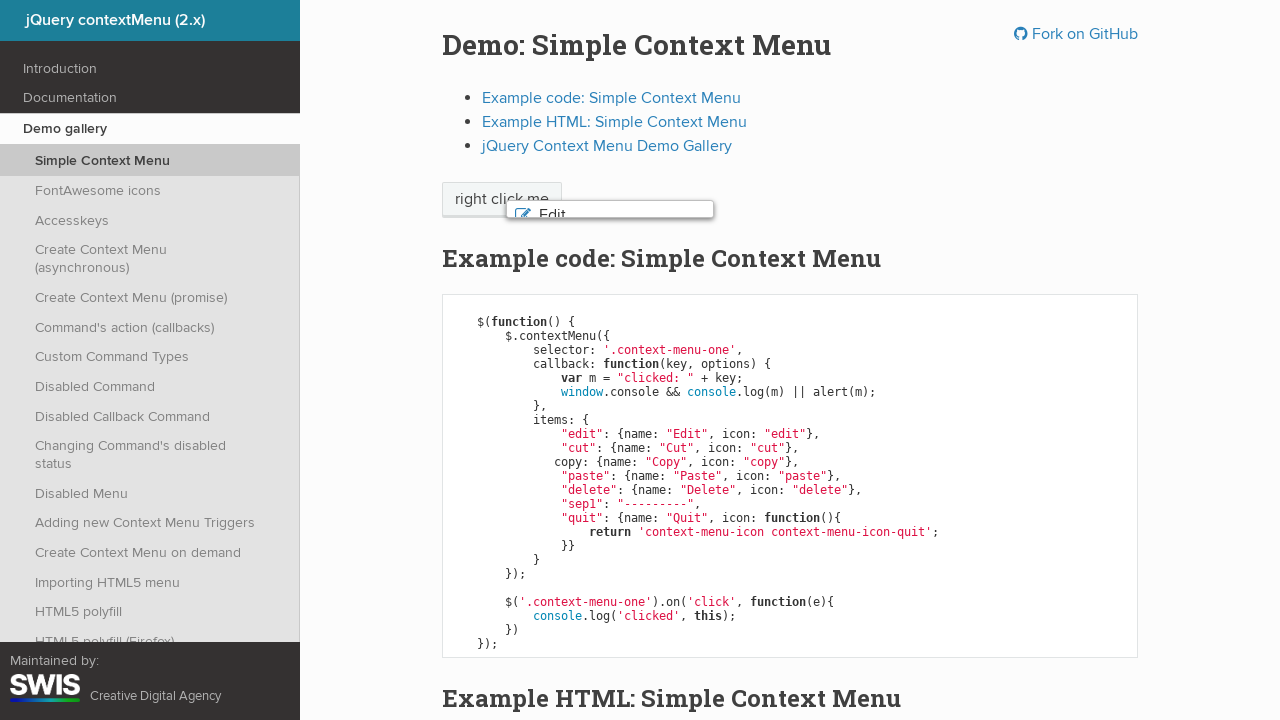

Set up dialog handler to accept alert
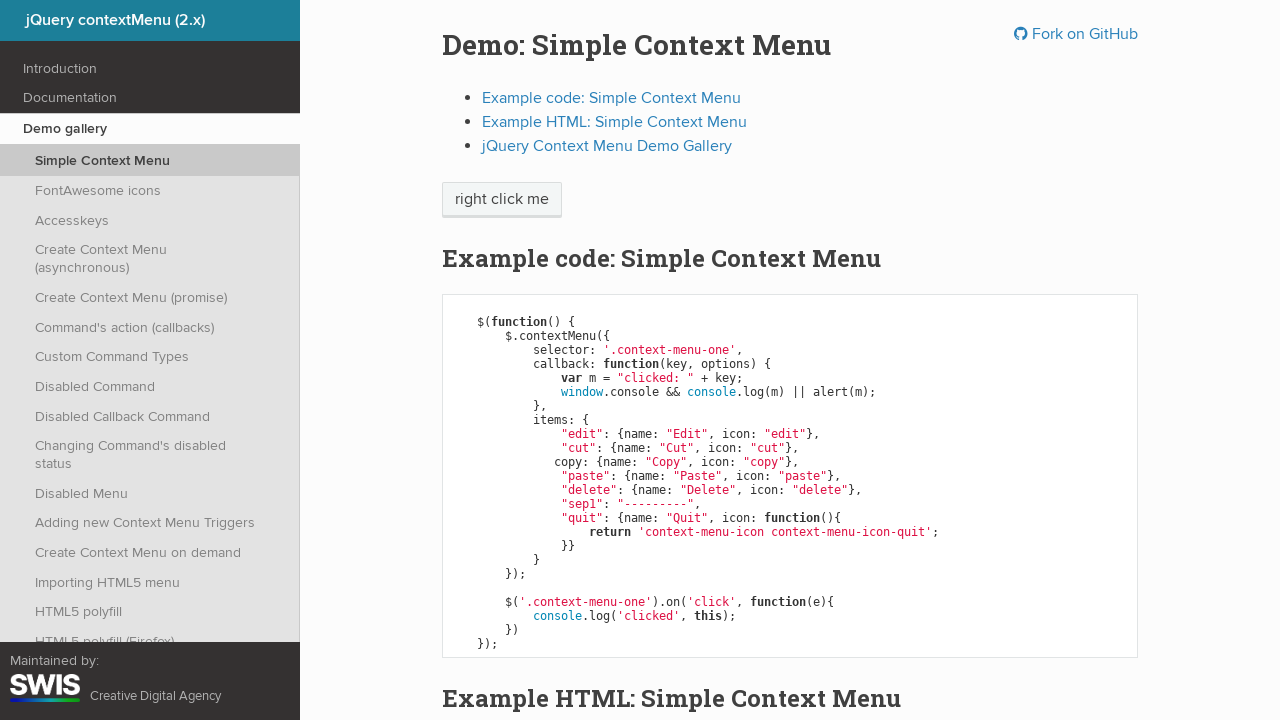

Waited 500ms for alert dialog to appear
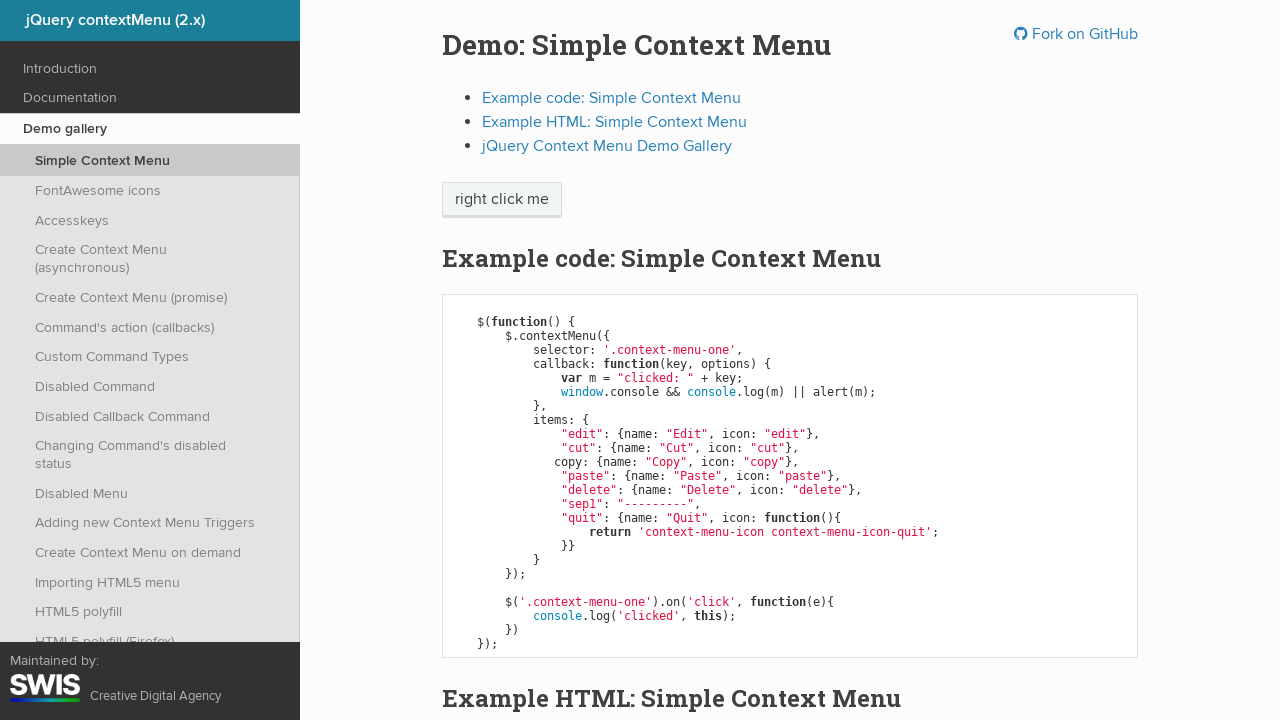

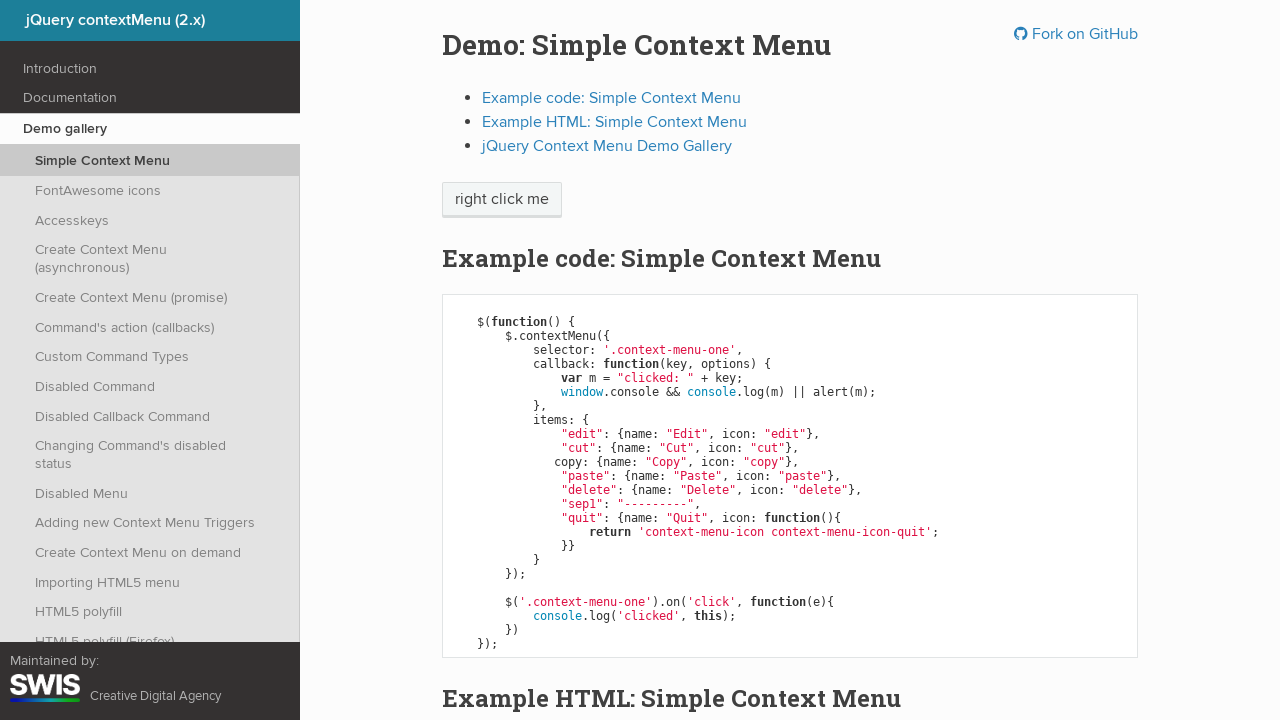